Tests calendar date picker functionality by selecting a specific date (June 15, 2027) through year, month, and day navigation, then verifies the selected values

Starting URL: https://rahulshettyacademy.com/seleniumPractise/#/offers

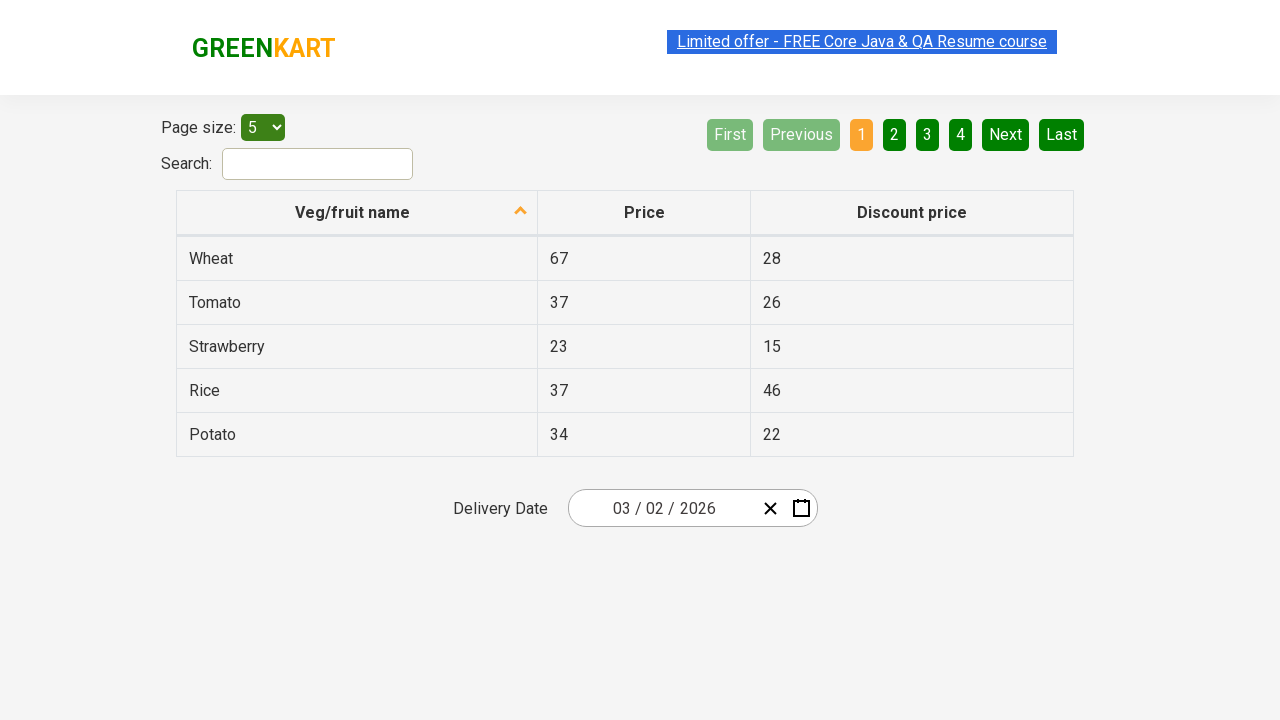

Clicked date picker input group to open calendar at (662, 508) on .react-date-picker__inputGroup
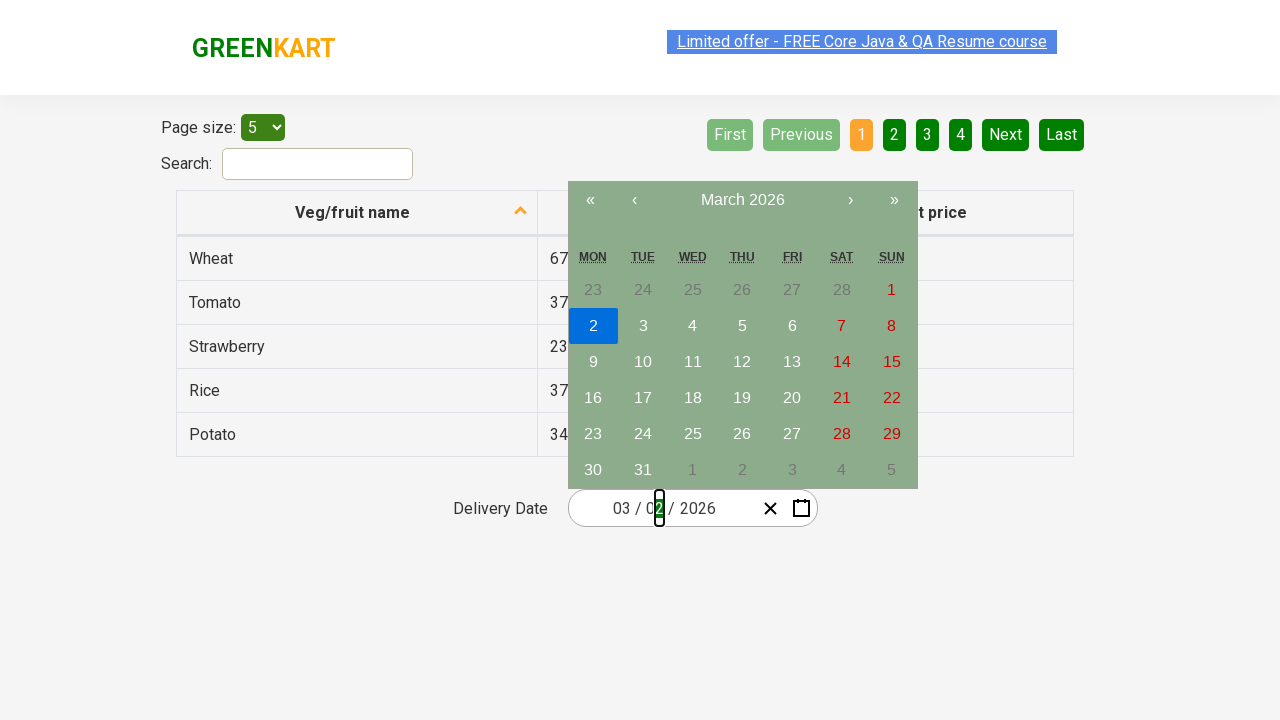

Clicked navigation label to navigate to month view at (742, 200) on .react-calendar__navigation__label
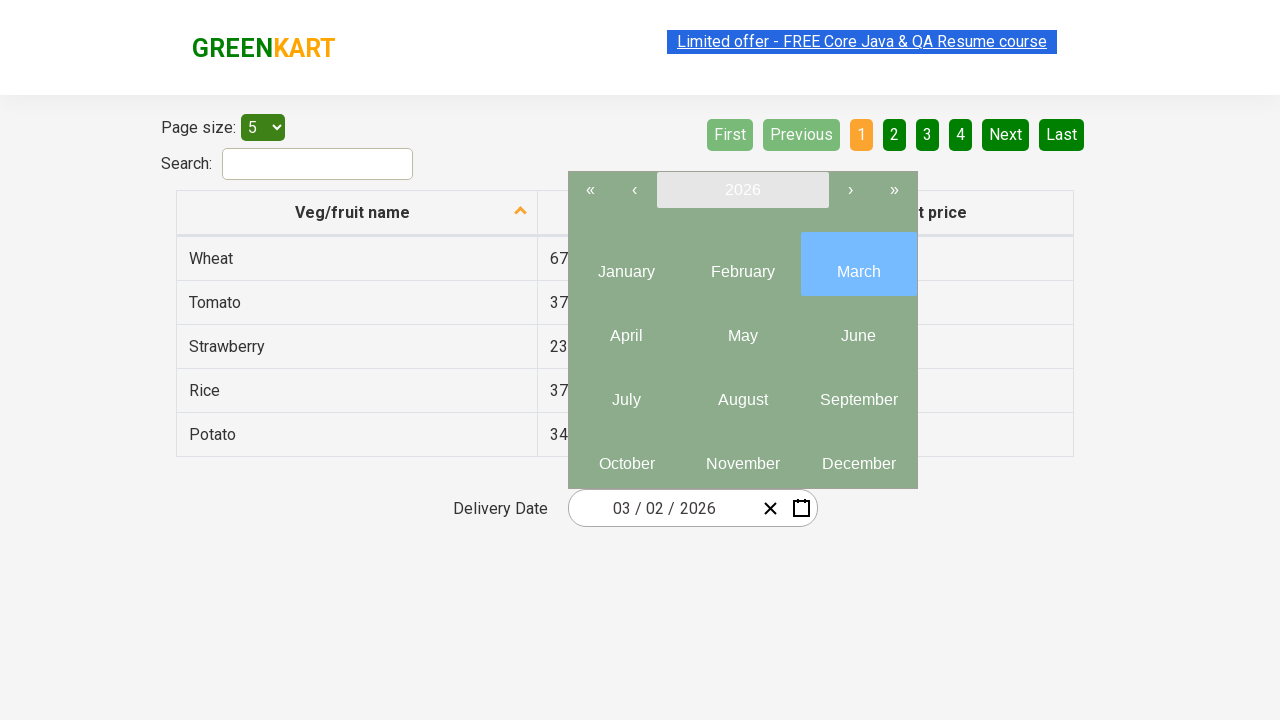

Clicked navigation label again to navigate to year view at (742, 190) on .react-calendar__navigation__label
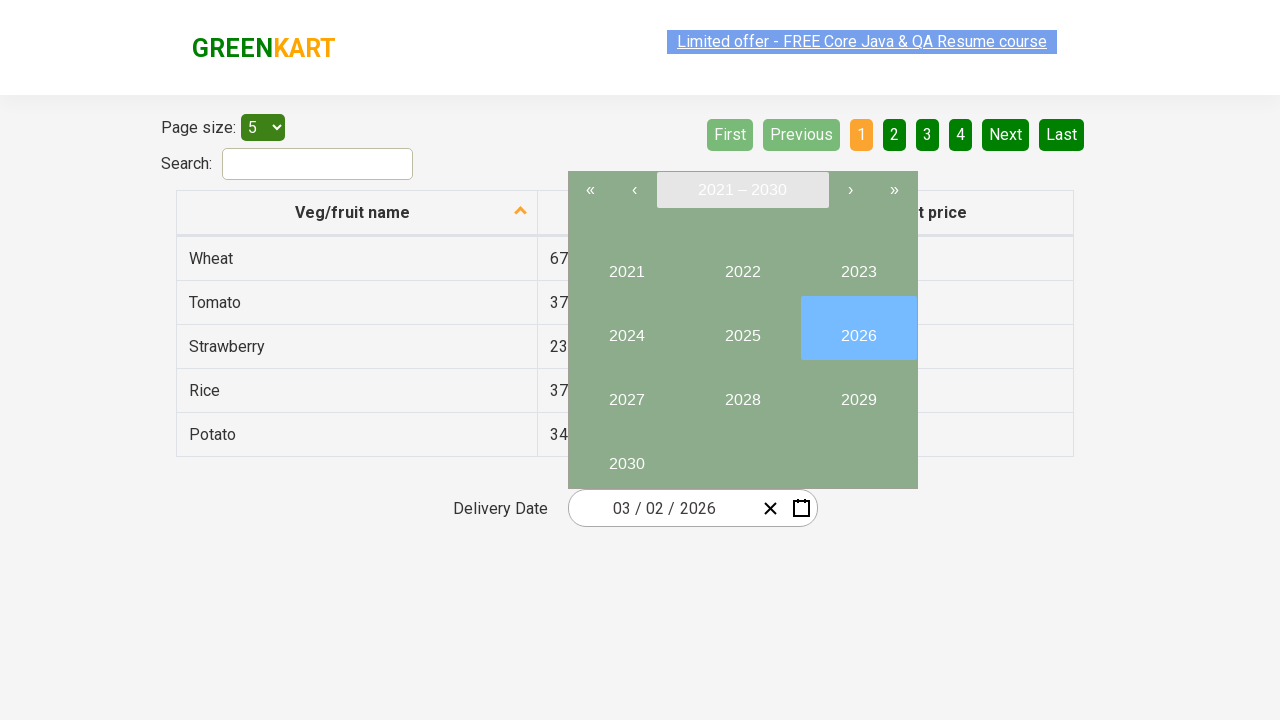

Selected year 2027 at (626, 392) on //button[text()='2027']
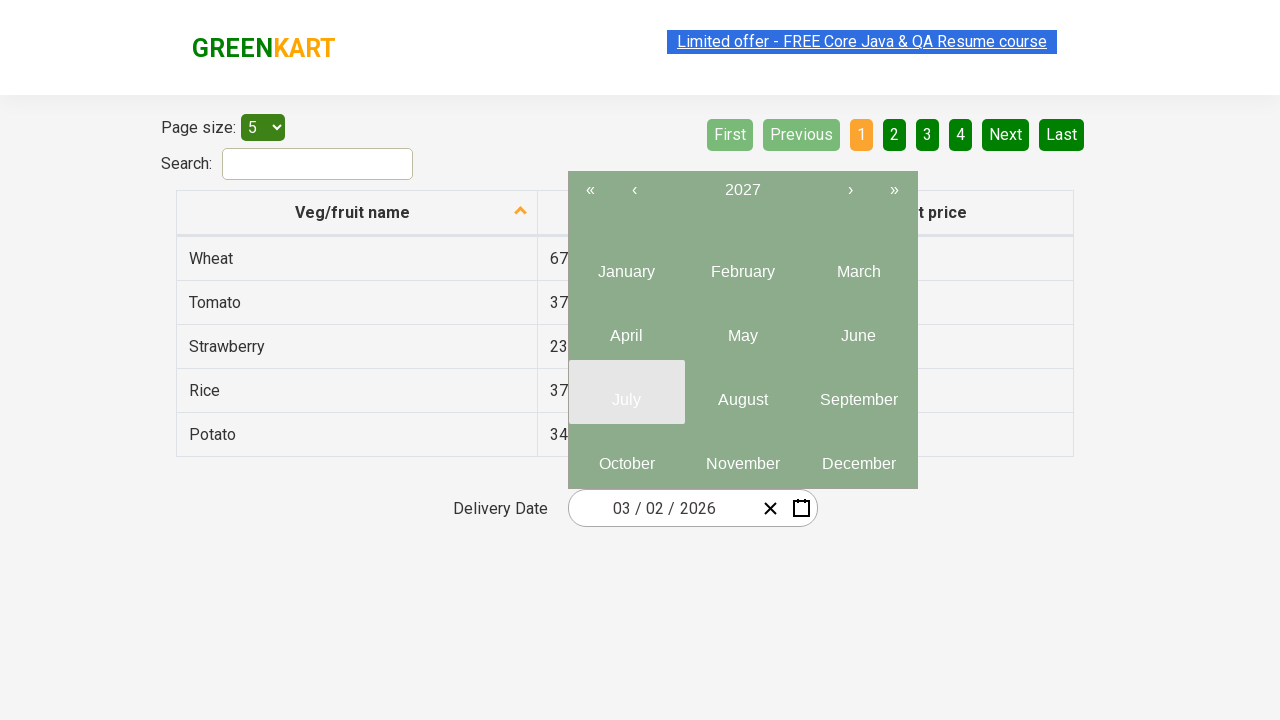

Selected month 6 (June) at (858, 328) on .react-calendar__year-view__months__month >> nth=5
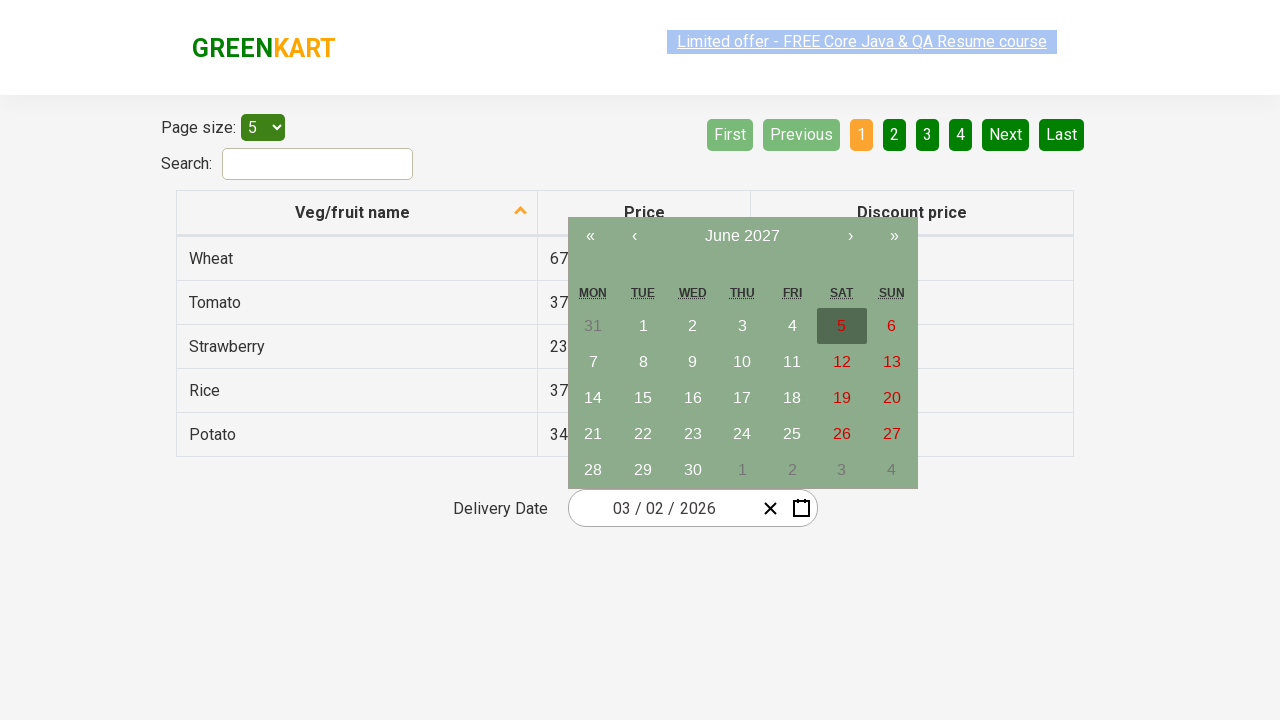

Selected date 15 at (643, 398) on //abbr[text()='15']
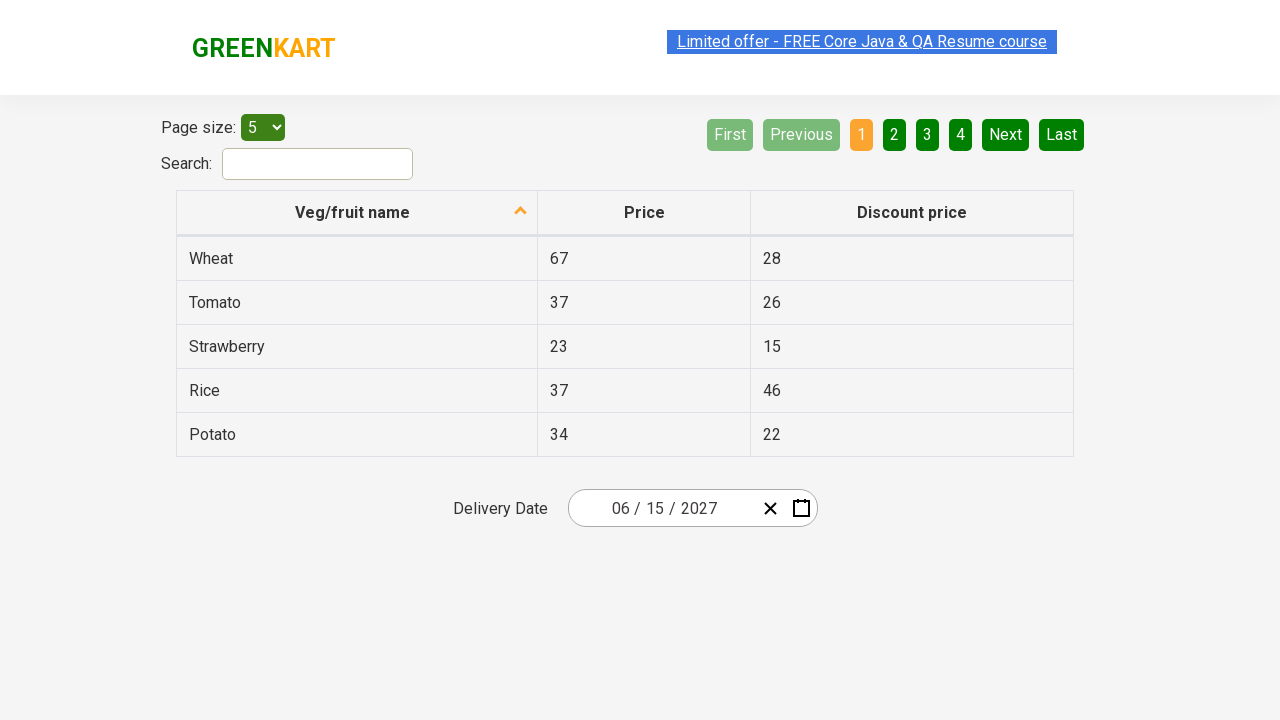

Date picker inputs loaded and updated with selected date
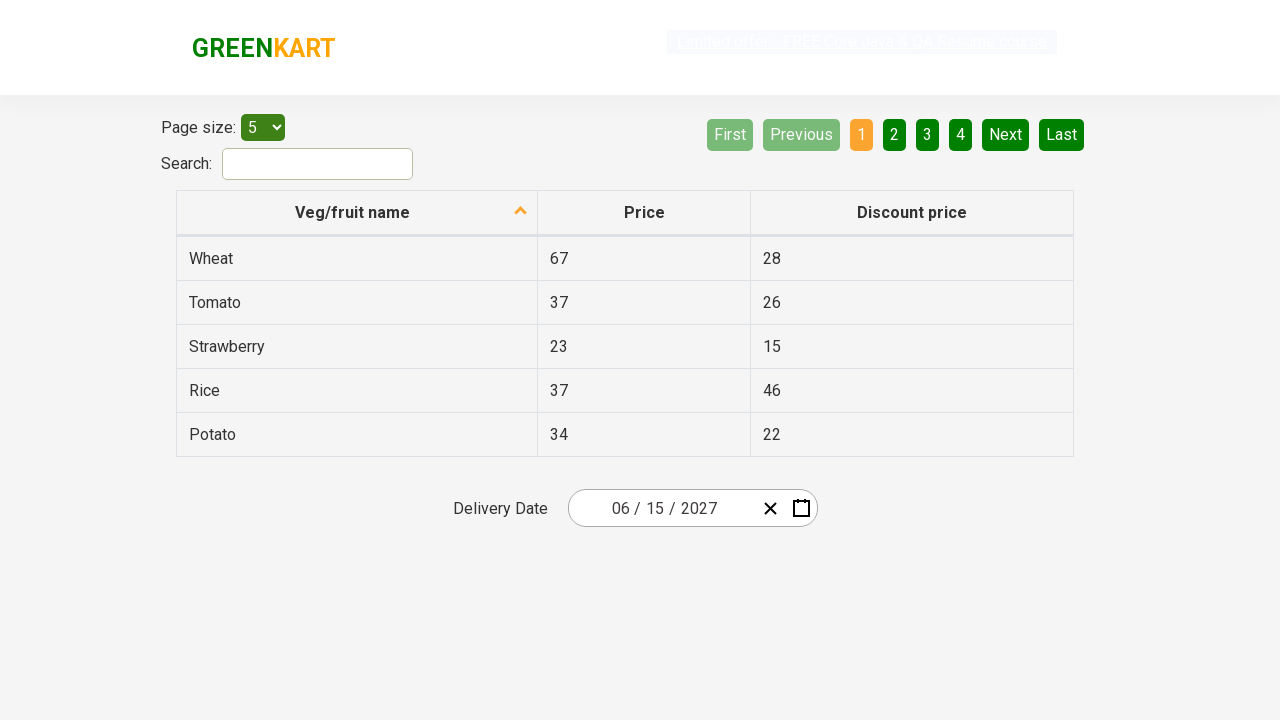

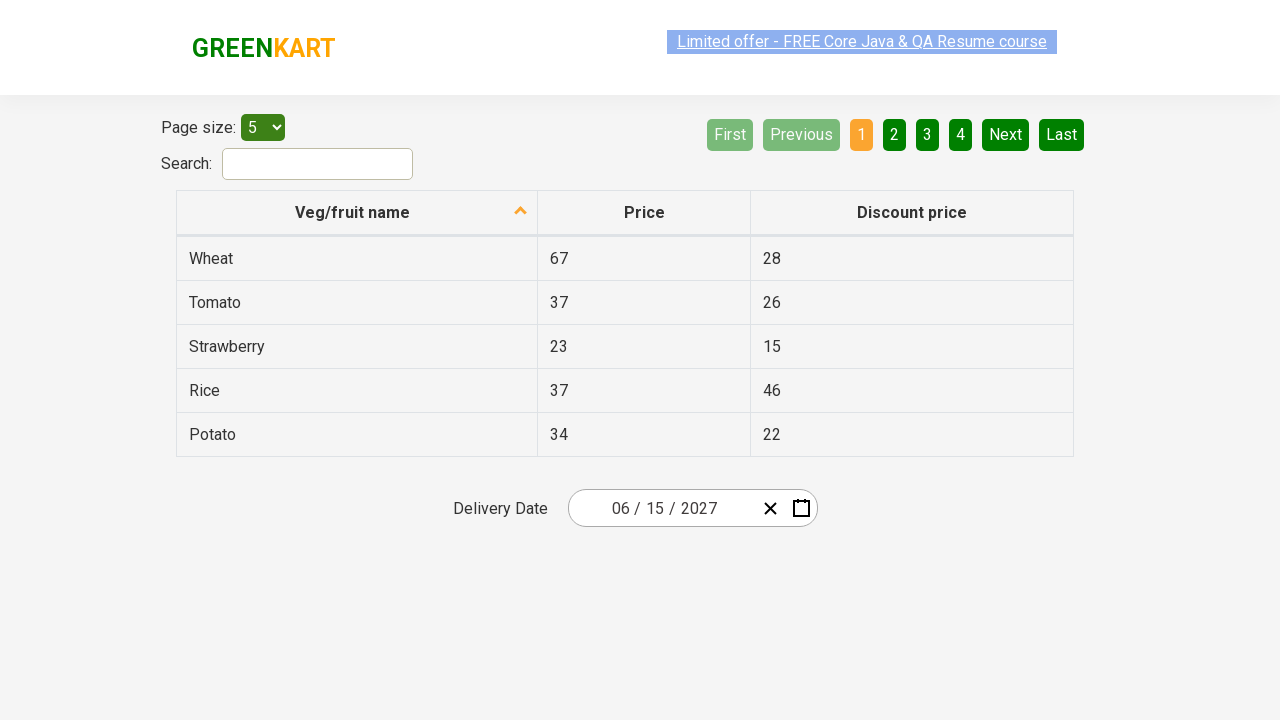